Tests checkbox removal by clicking the Remove button and verifying the checkbox disappears with a confirmation message

Starting URL: https://the-internet.herokuapp.com/dynamic_controls

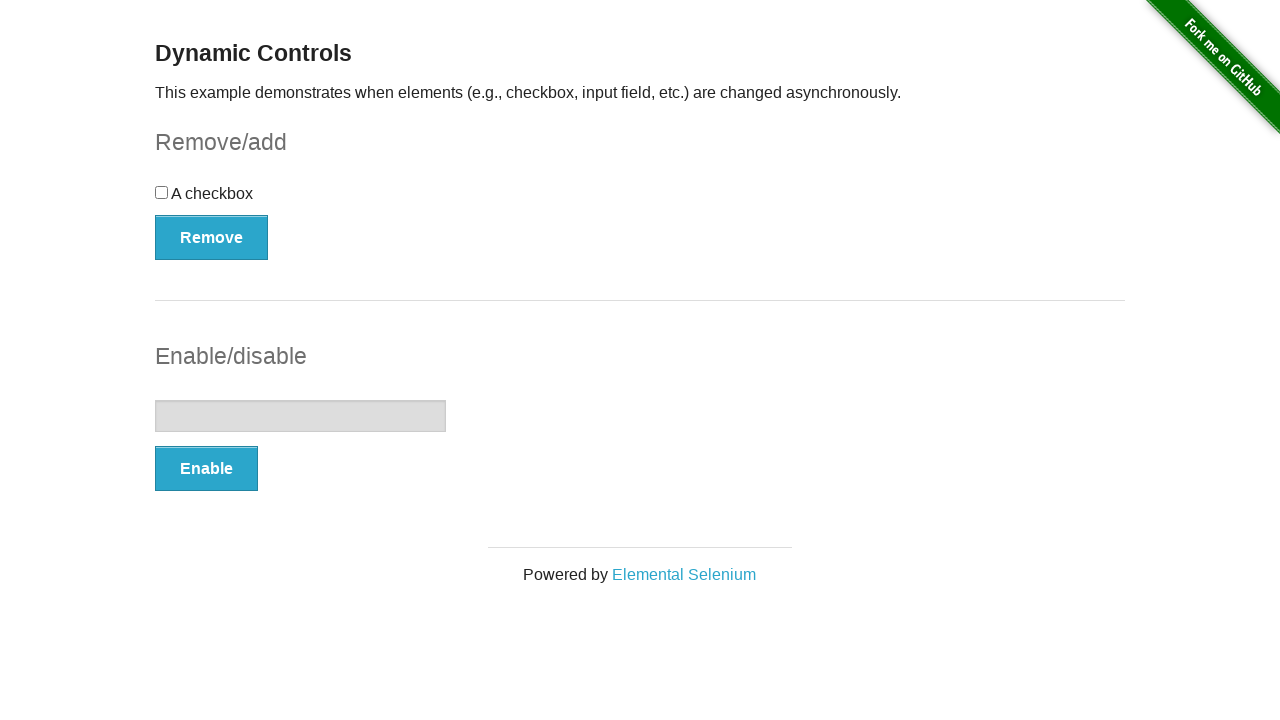

Clicked Remove button to remove checkbox at (212, 237) on button[onclick='swapCheckbox()']
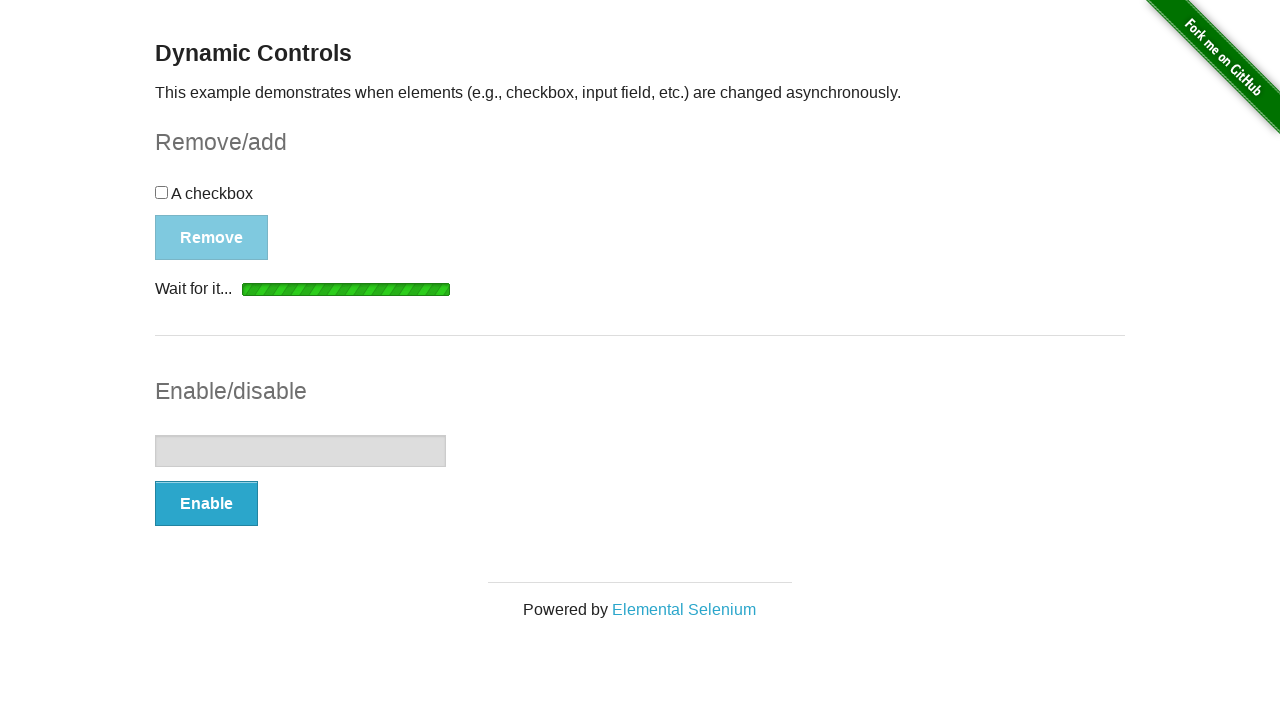

Confirmation message appeared
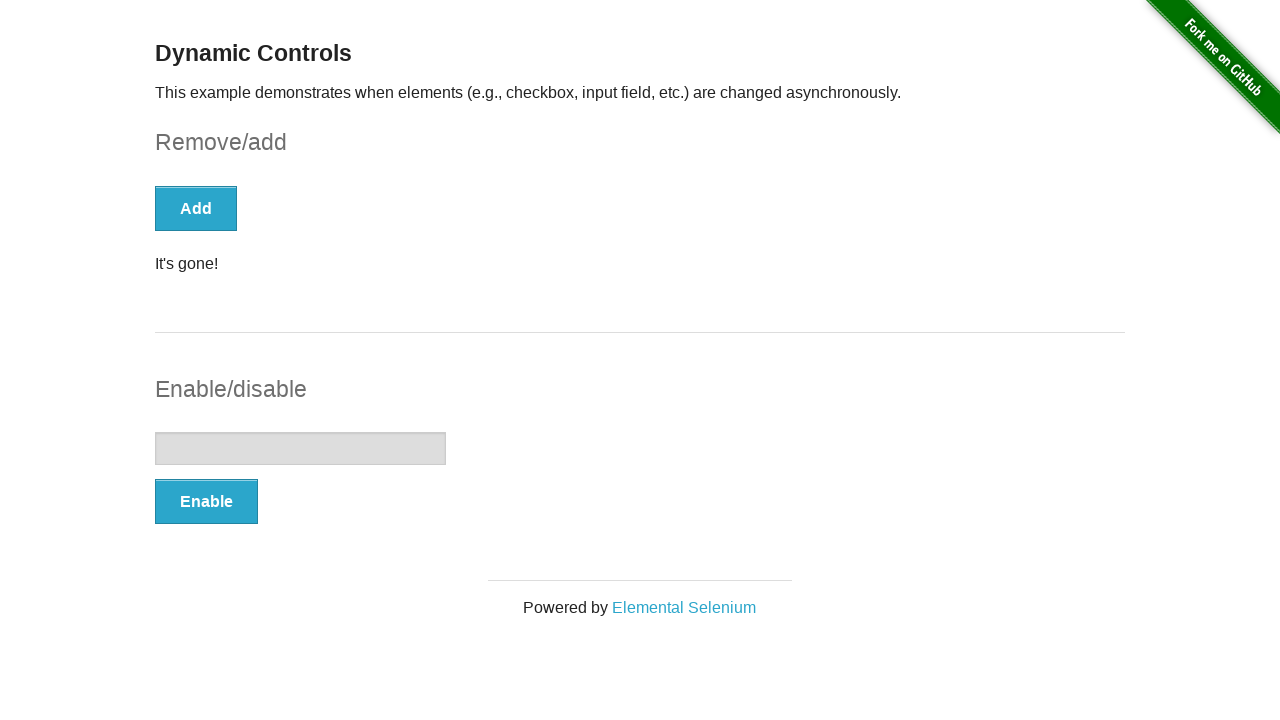

Verified checkbox is no longer visible
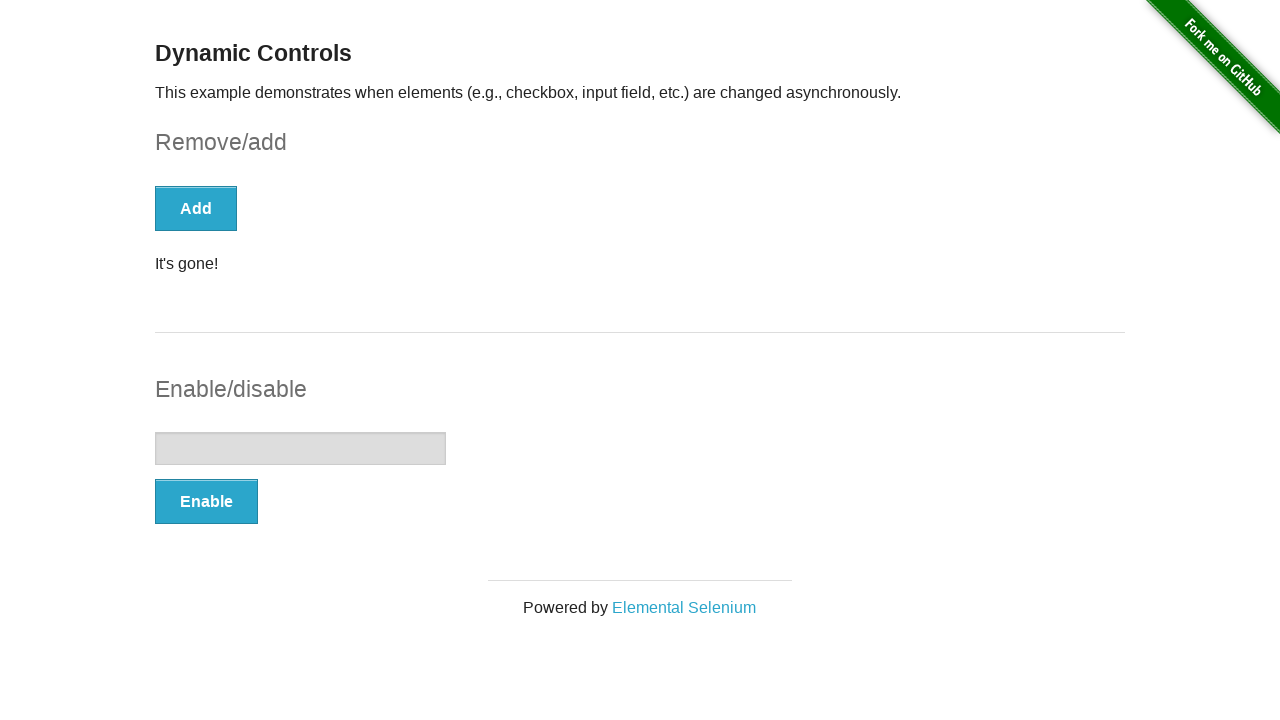

Retrieved confirmation message text
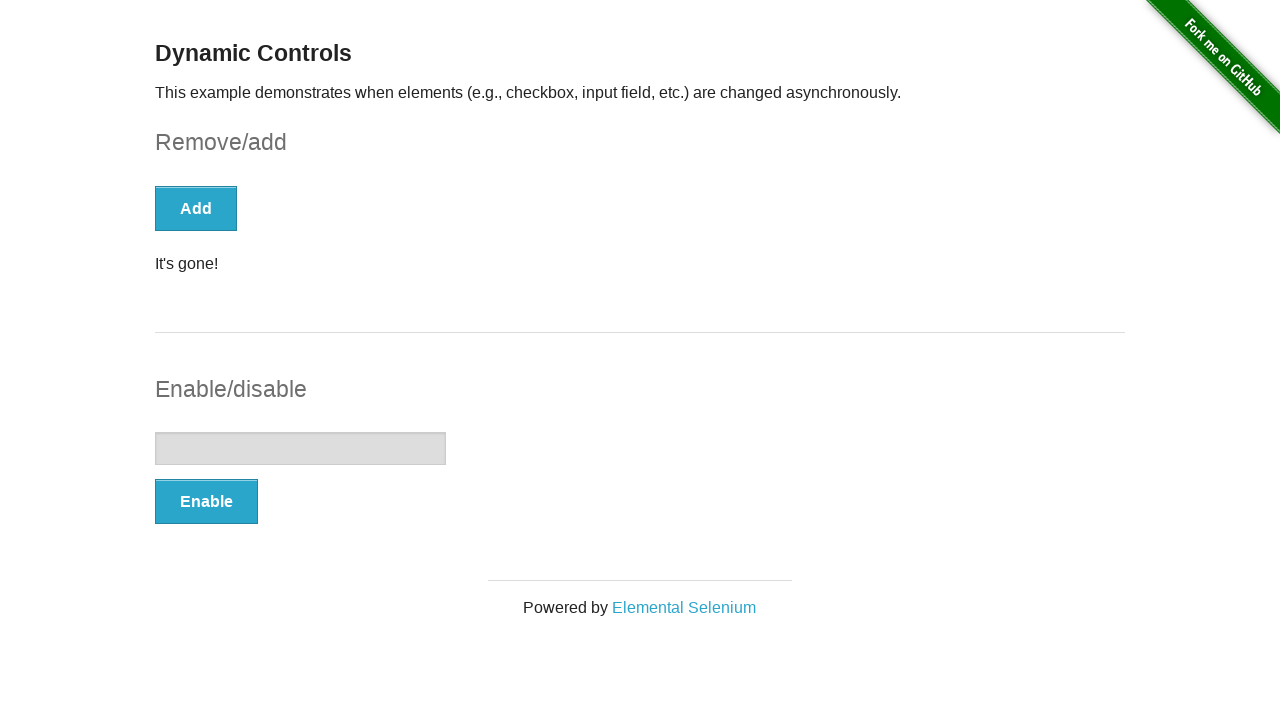

Verified message displays 'It's gone!'
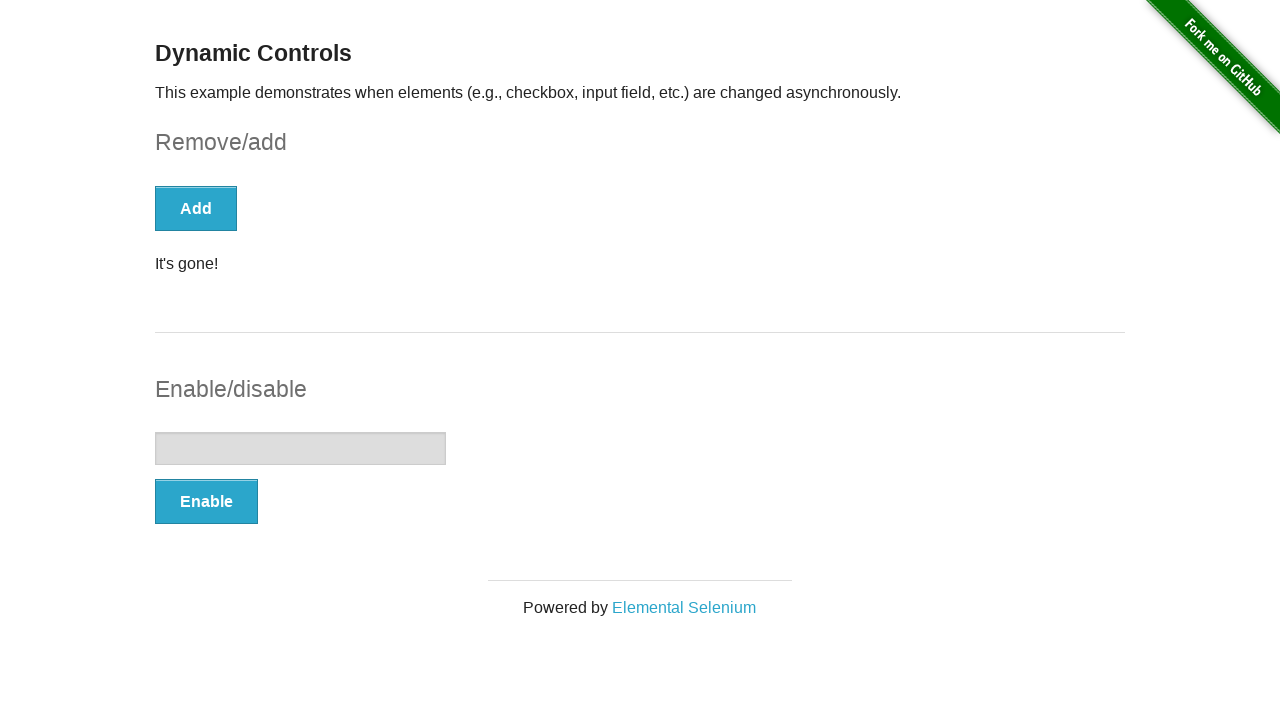

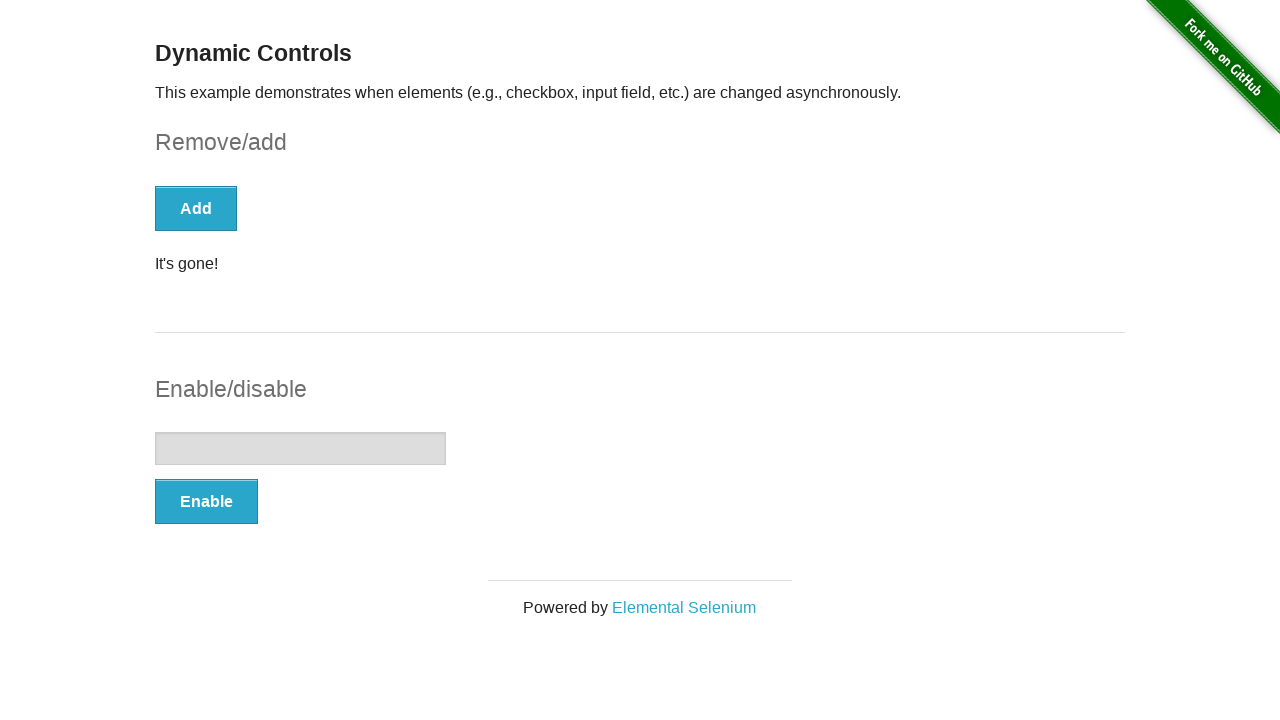